Tests that the date on the past page matches the latest article date by clicking past link and checking article age

Starting URL: https://news.ycombinator.com/

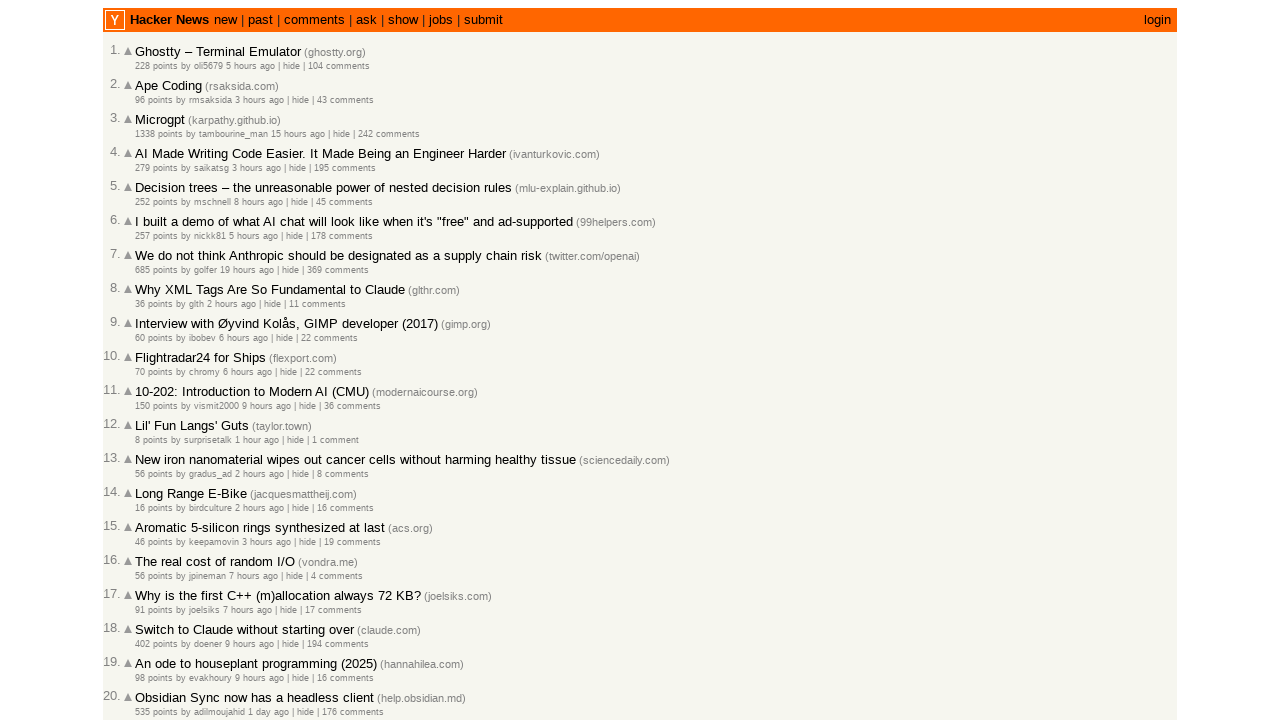

Clicked on the 'past' link at (260, 20) on a:text('past')
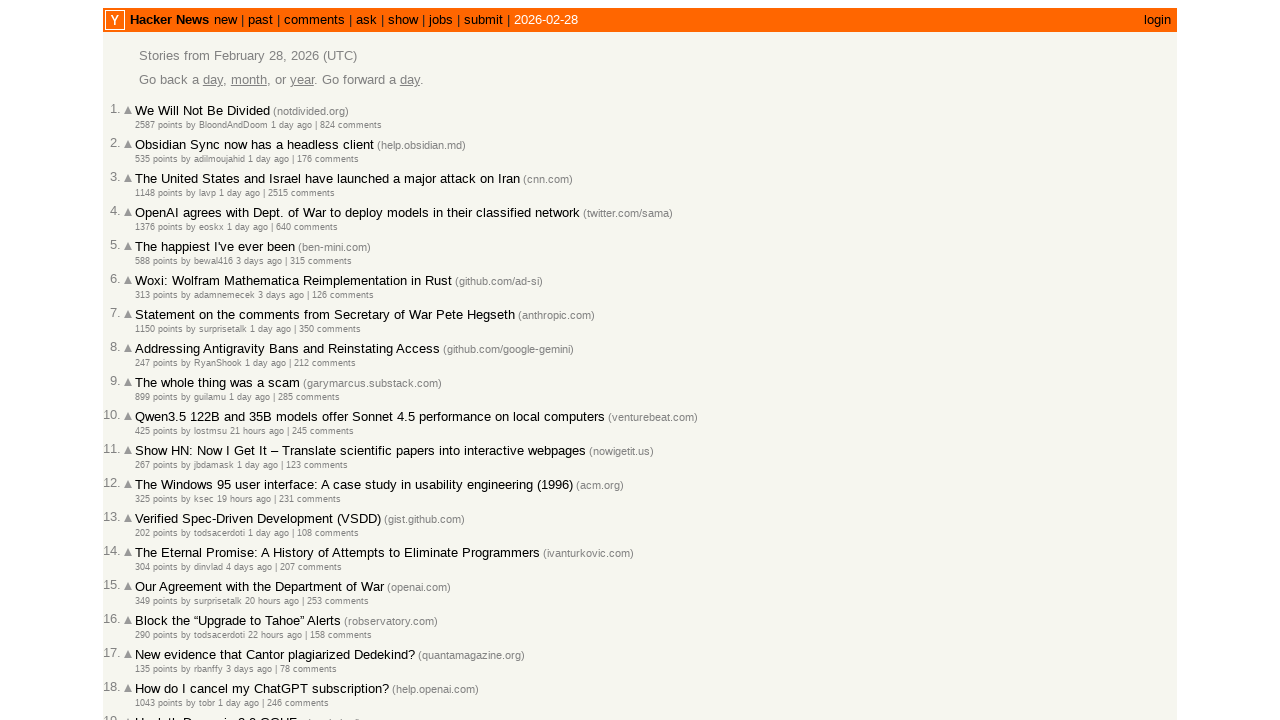

Navigated to past front page (URL matched **/front**)
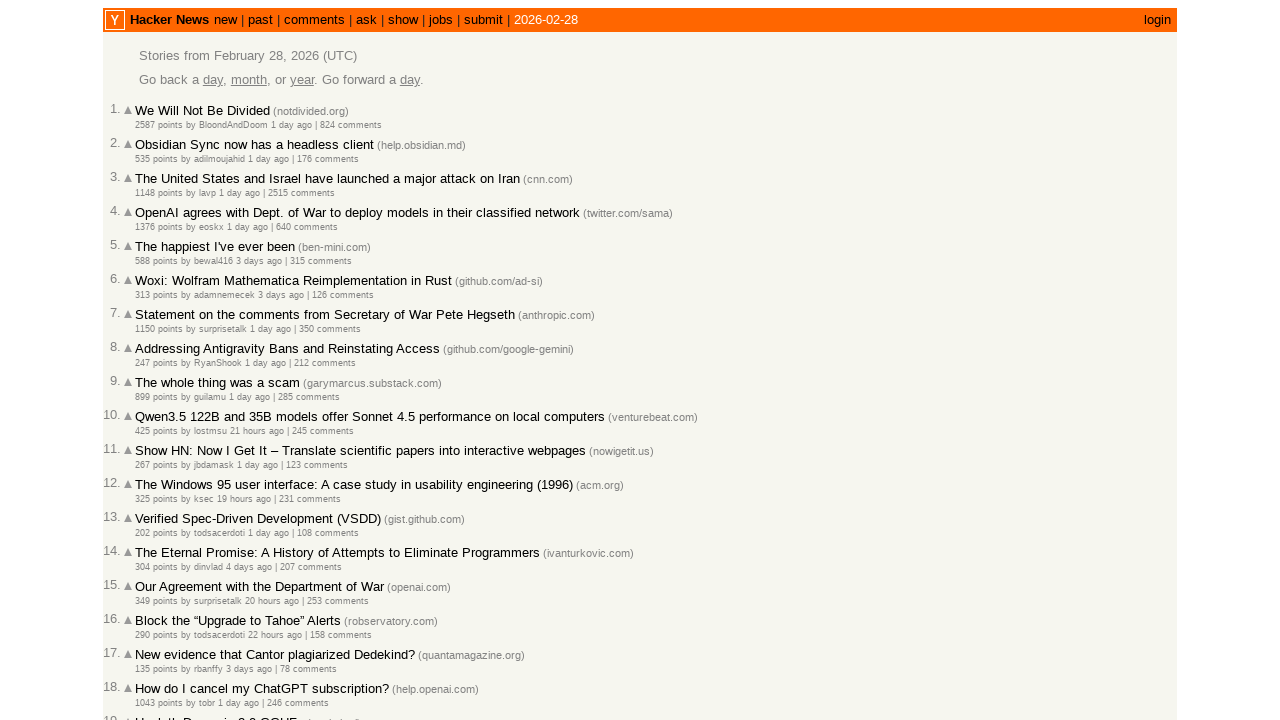

Article age elements loaded and visible
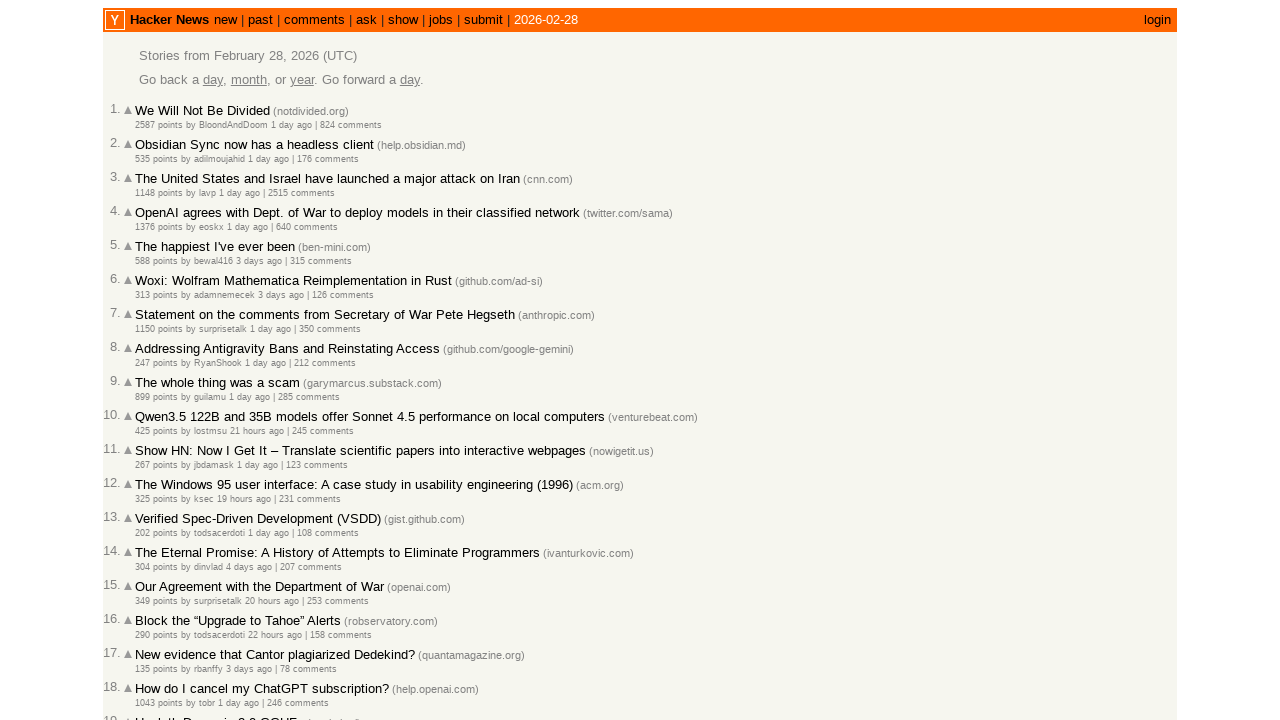

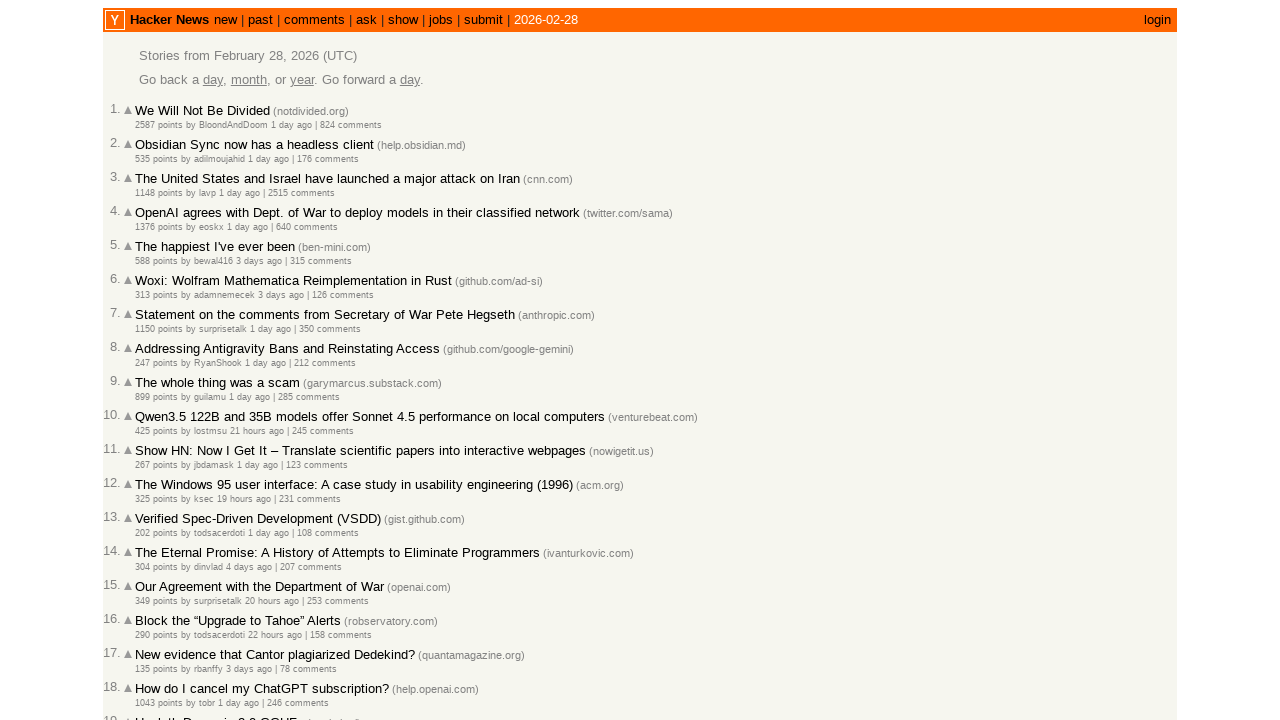